Tests data table sorting with attributes by clicking the dues column header twice to verify descending order

Starting URL: http://the-internet.herokuapp.com/tables

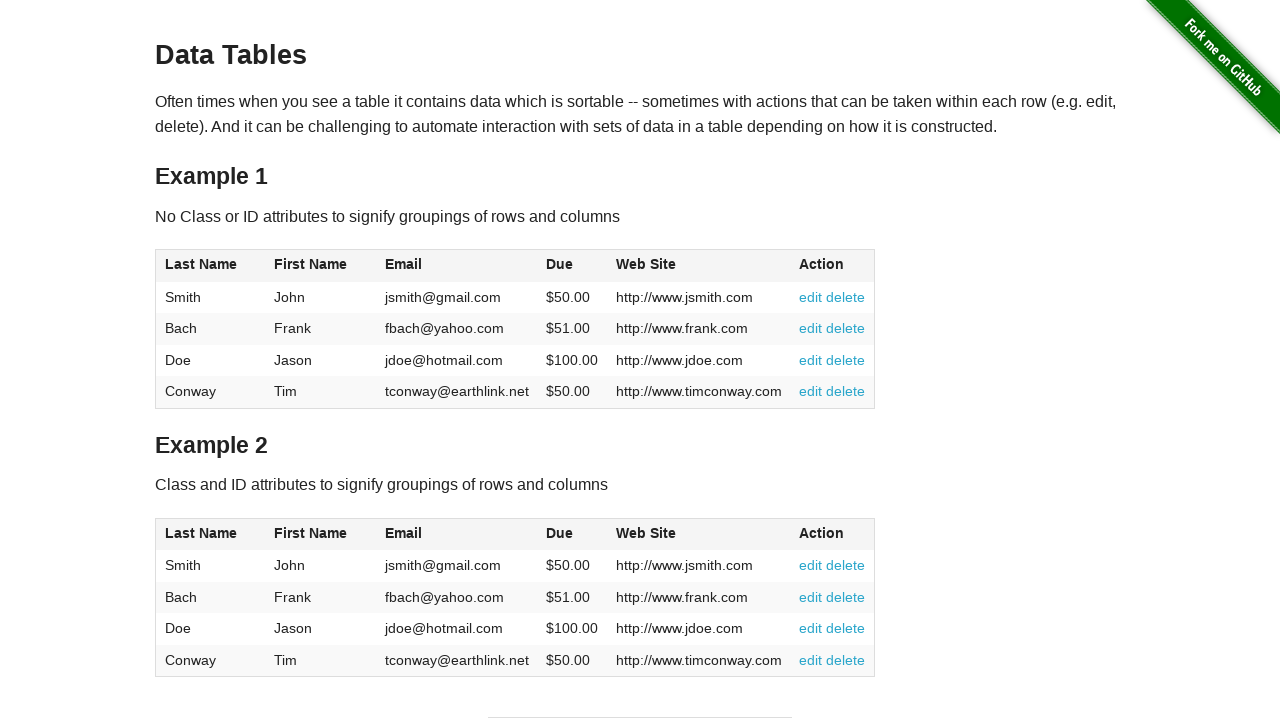

Clicked dues column header to sort ascending at (560, 533) on #table2 thead .dues
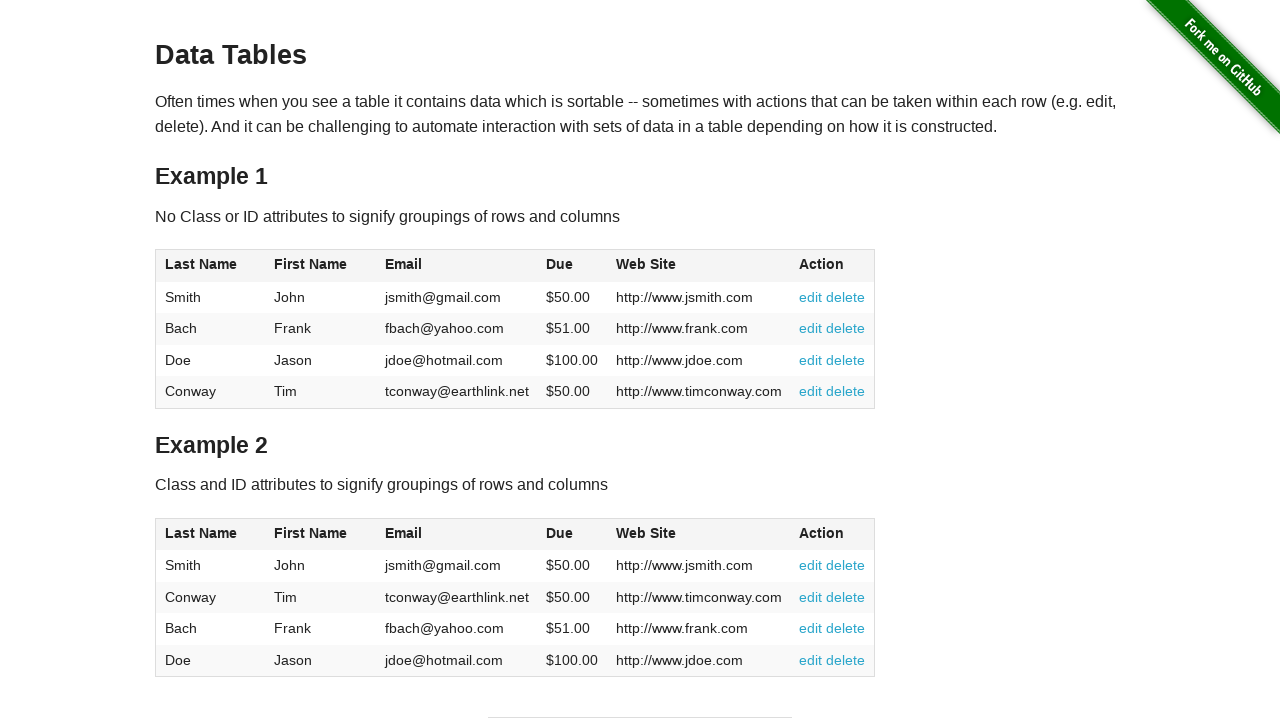

Clicked dues column header again to sort descending at (560, 533) on #table2 thead .dues
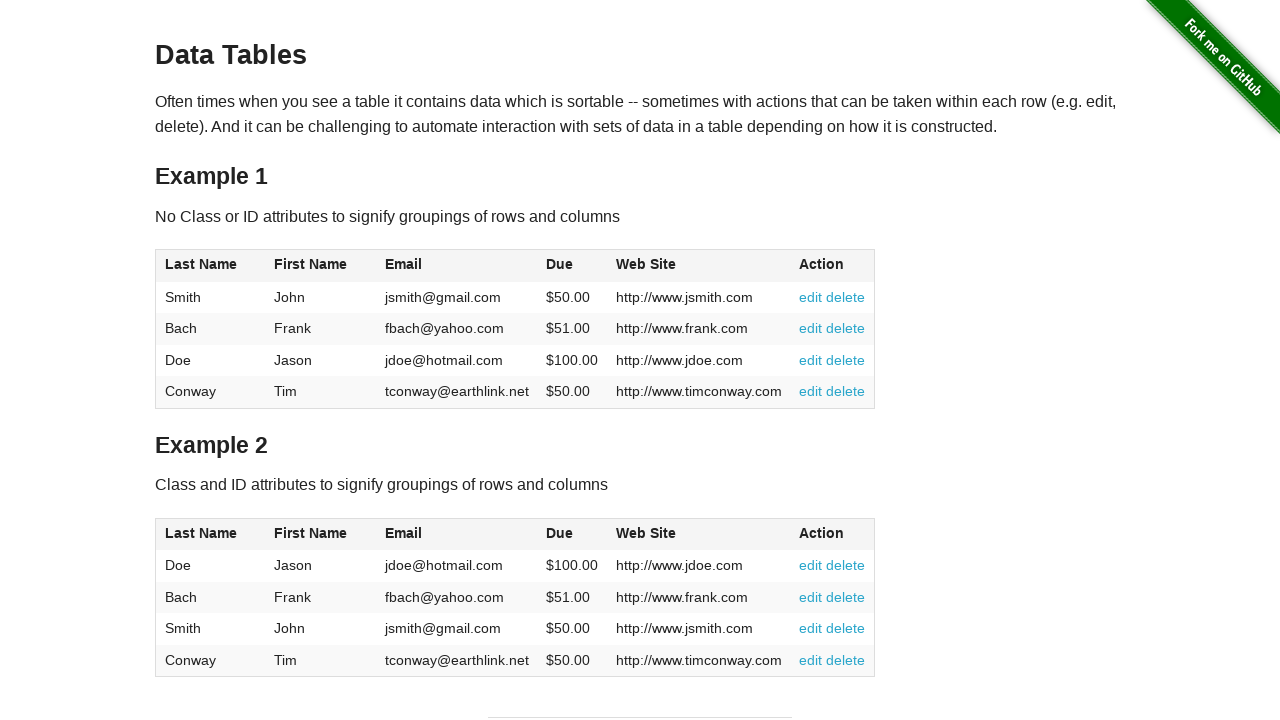

Verified table data is present after sorting
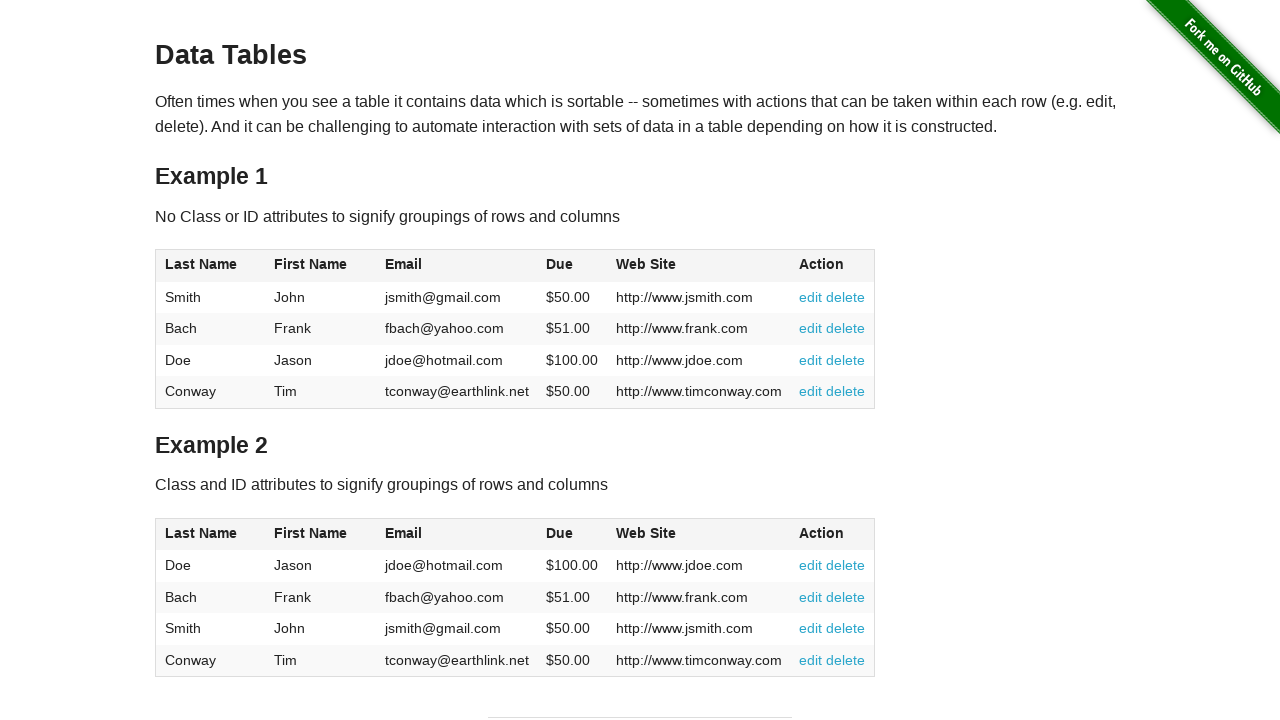

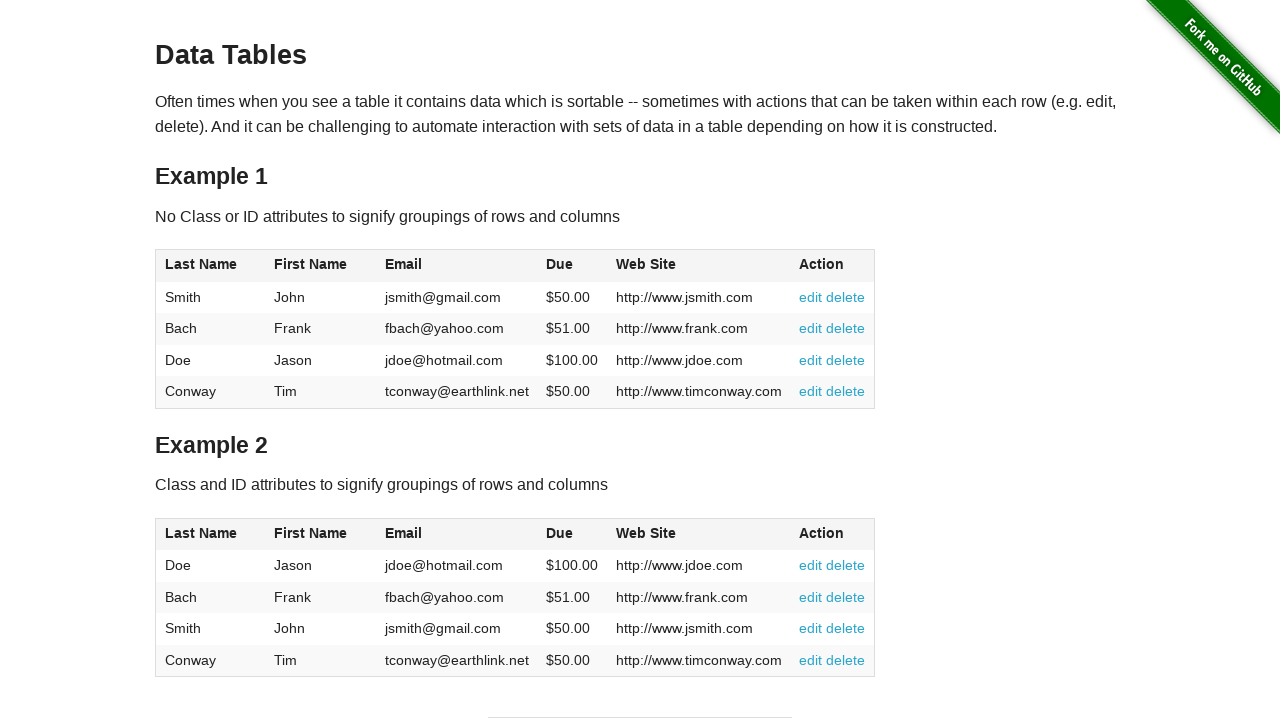